Navigates to the RedBus website, maximizes the browser window, and verifies the page loads by checking the page title.

Starting URL: https://www.redbus.in/

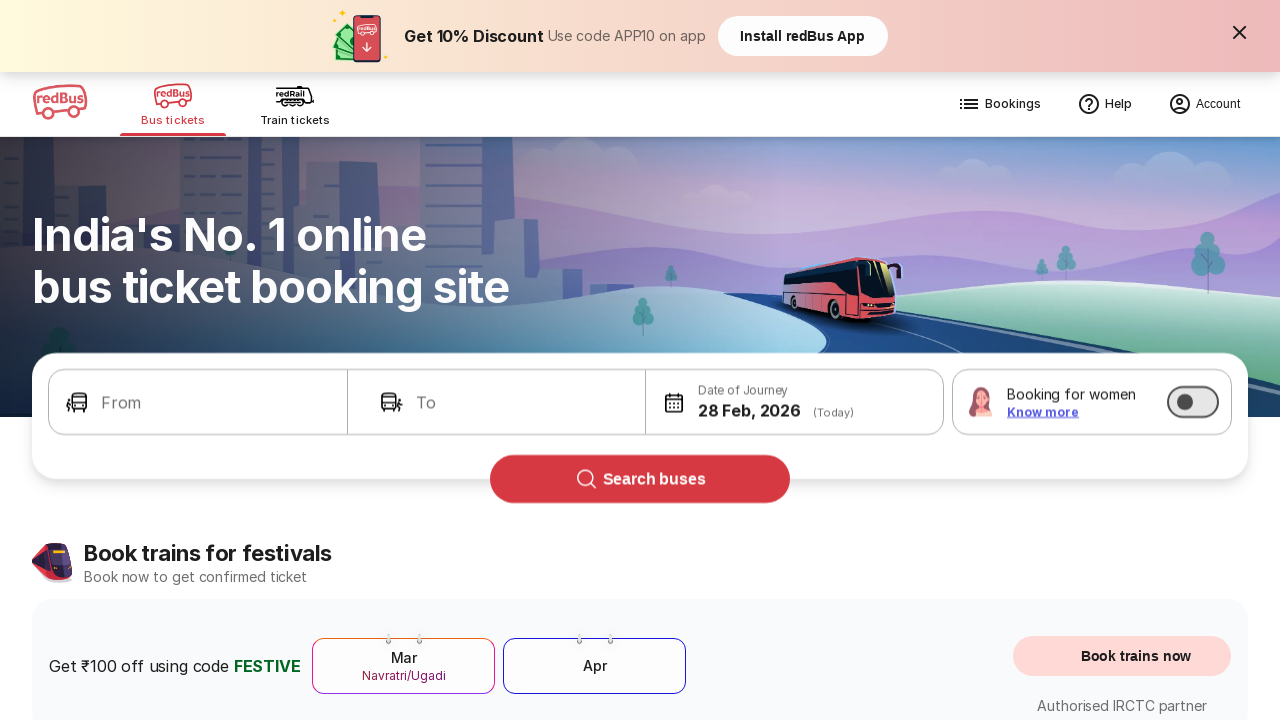

Set viewport size to 1920x1080 (maximized browser window)
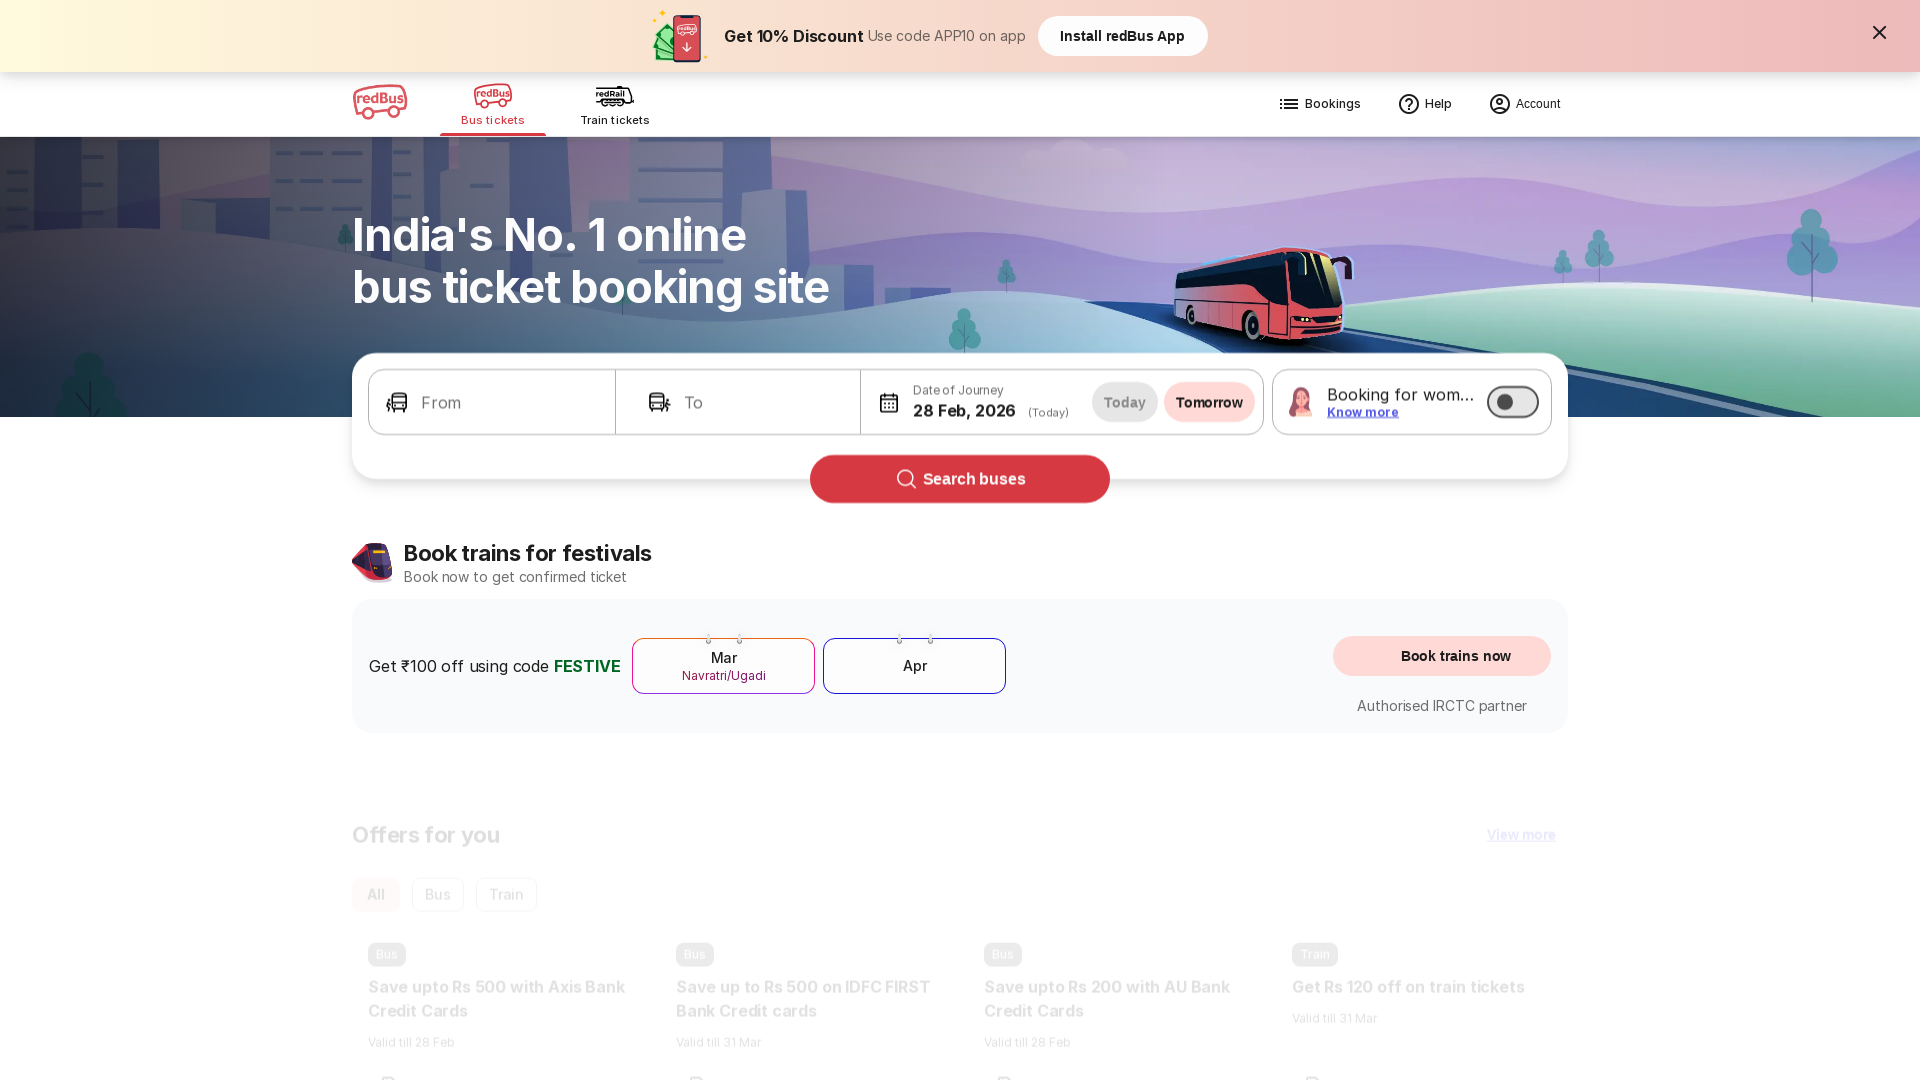

Page loaded (domcontentloaded state reached)
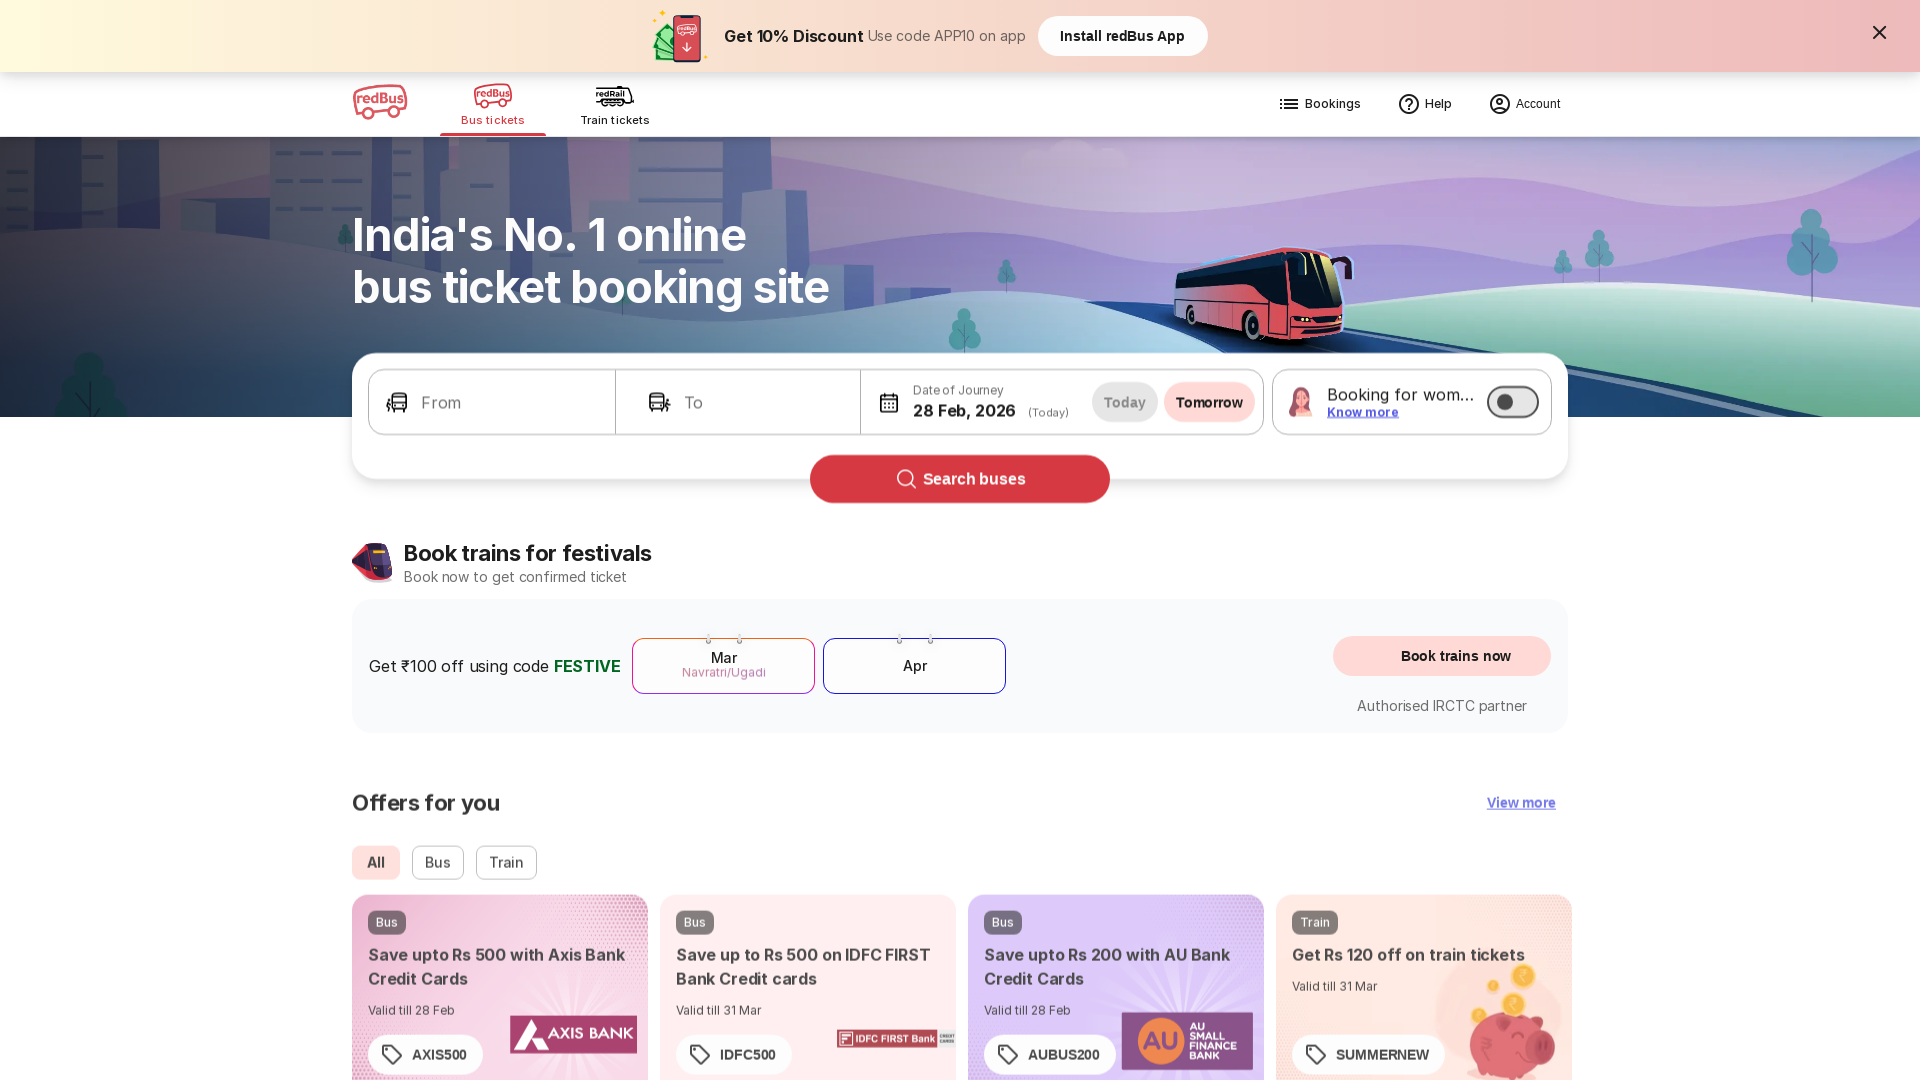

Retrieved page title: 'Bus Booking Online and Train Tickets at Lowest Price - redBus'
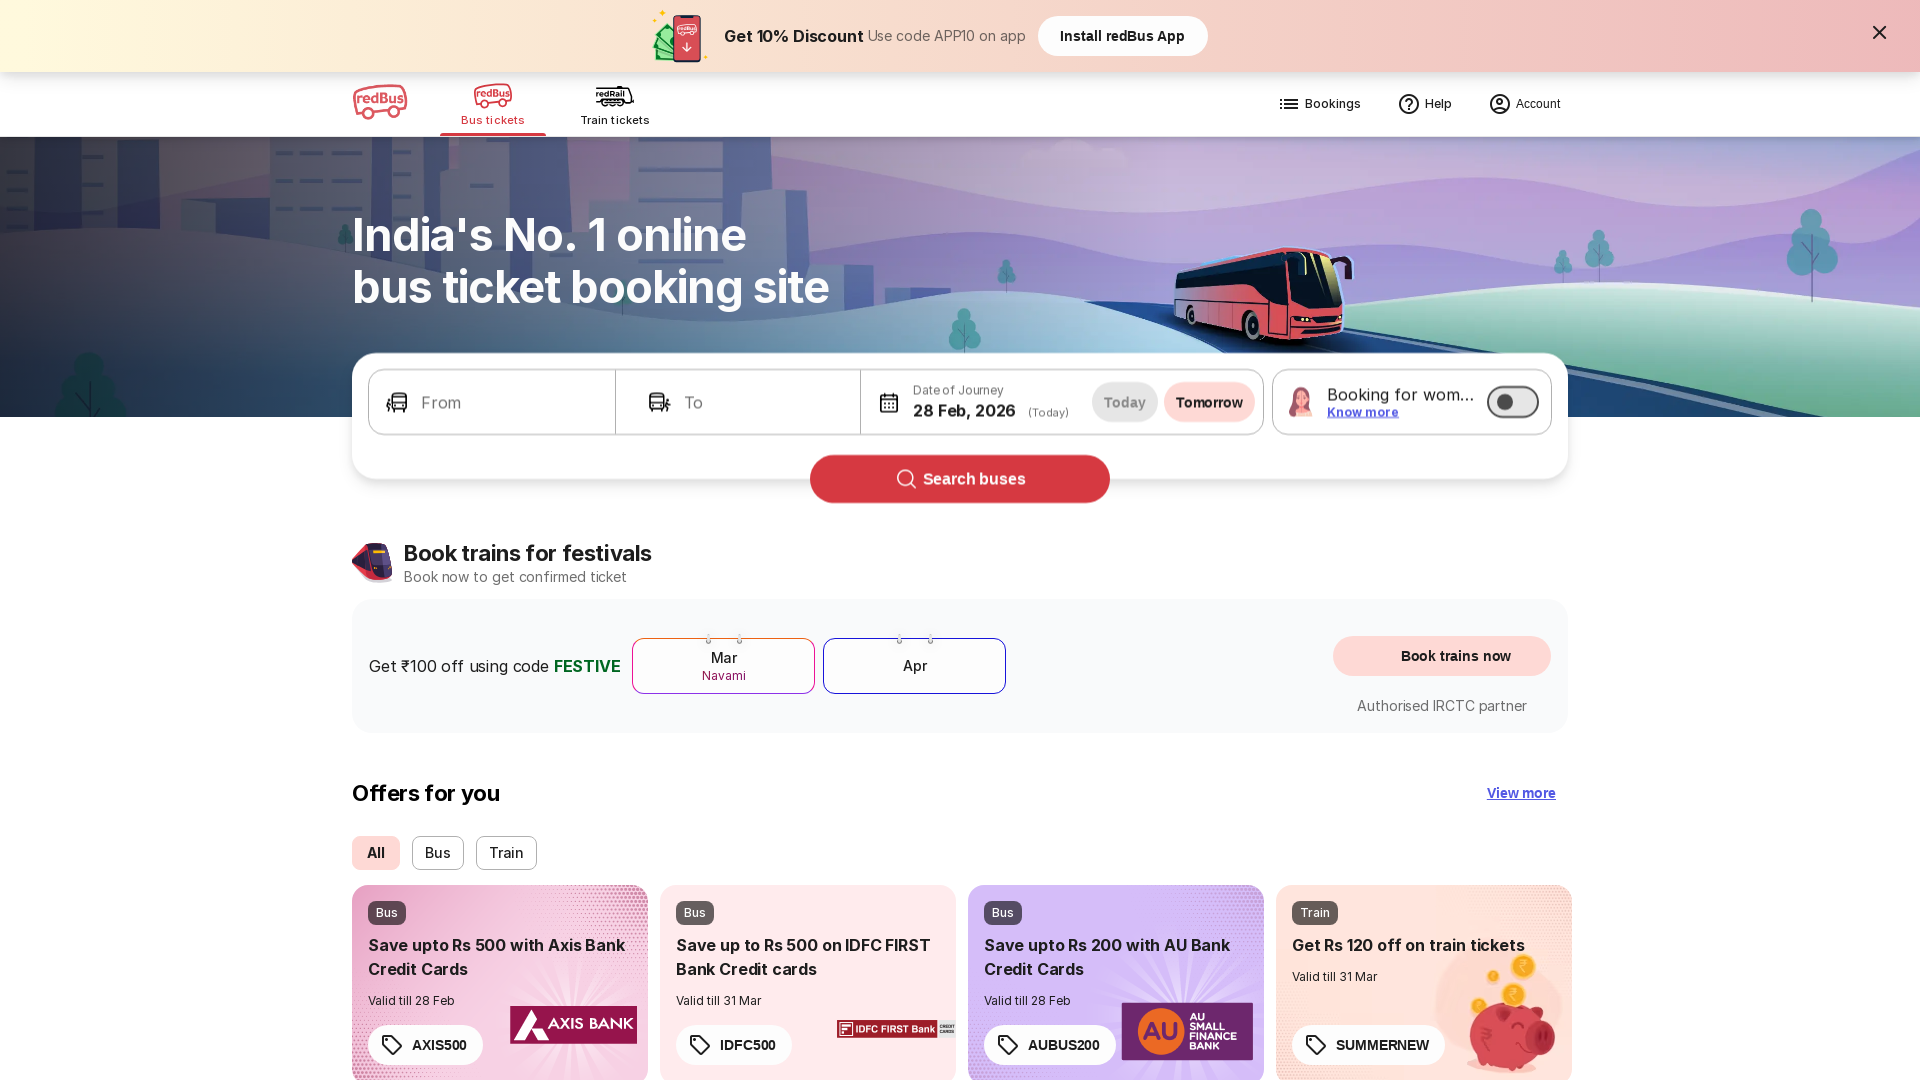

Verified page title is not empty
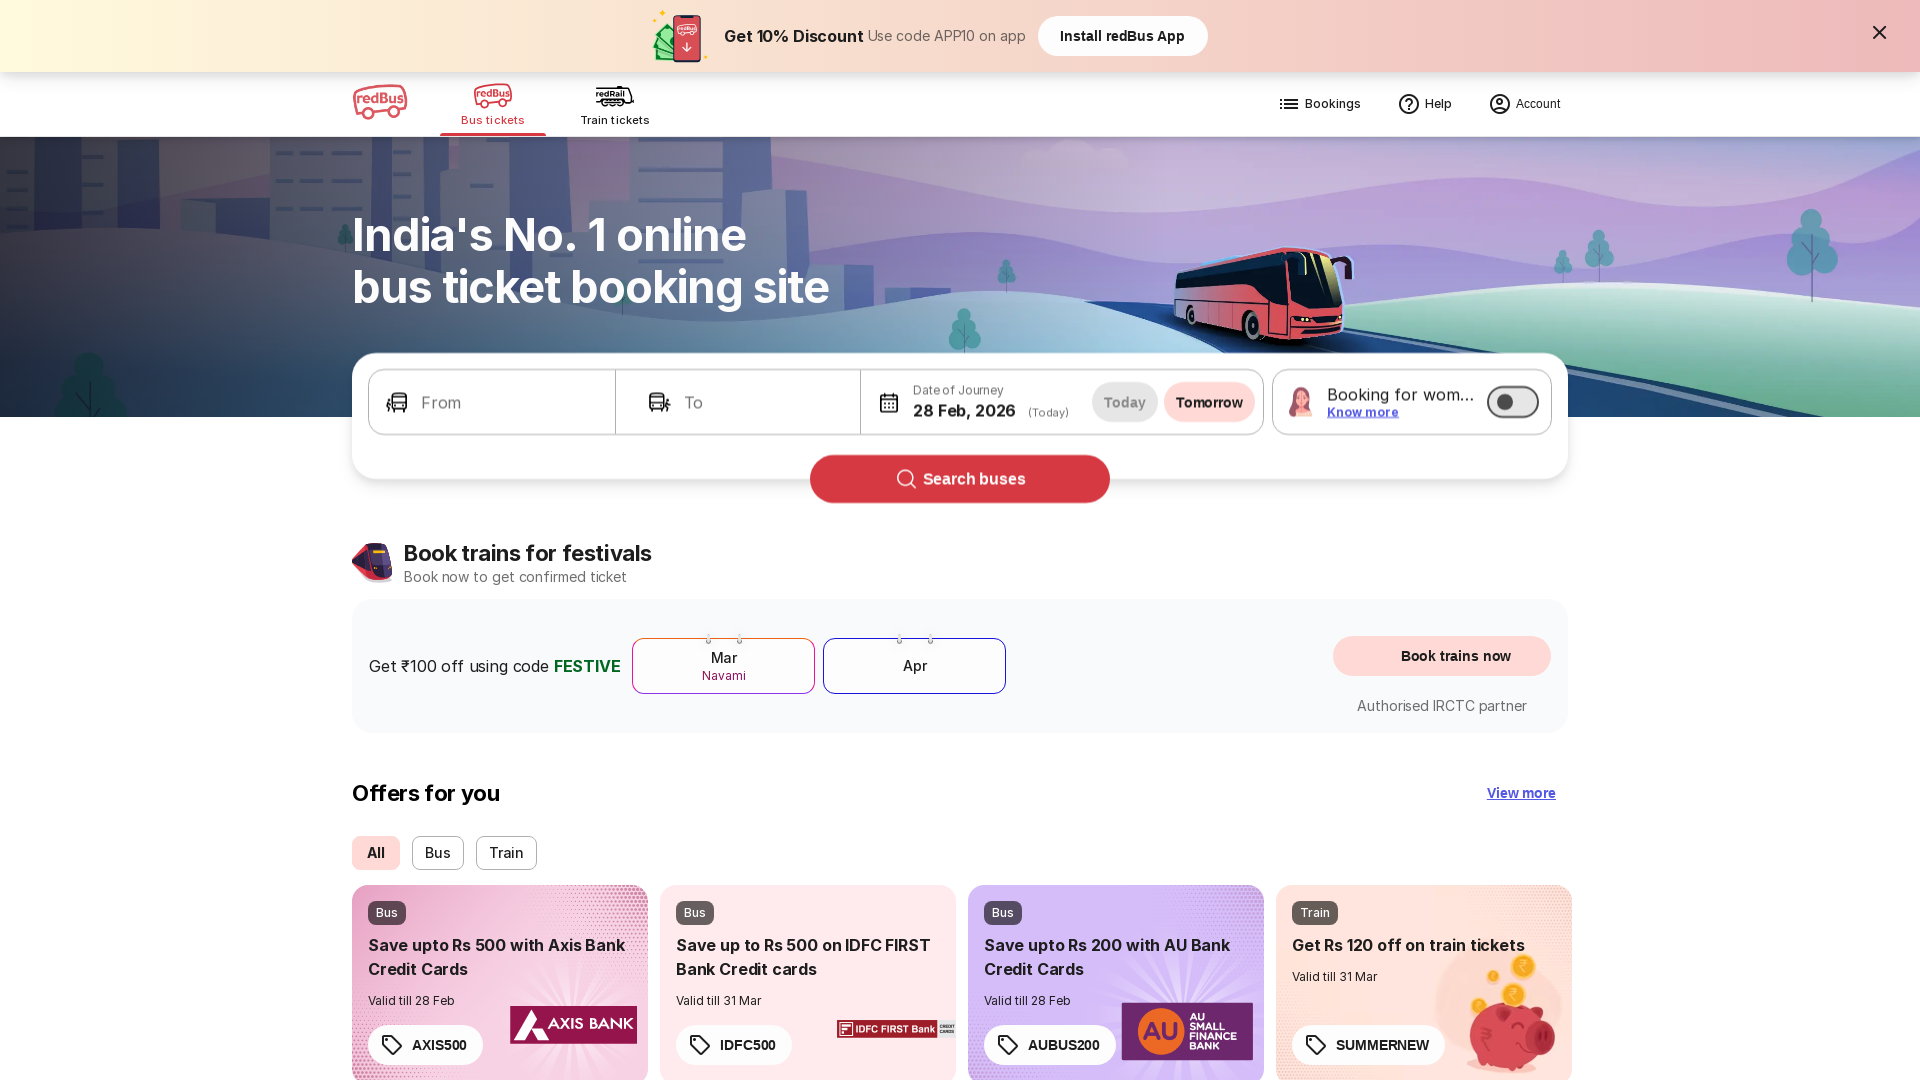

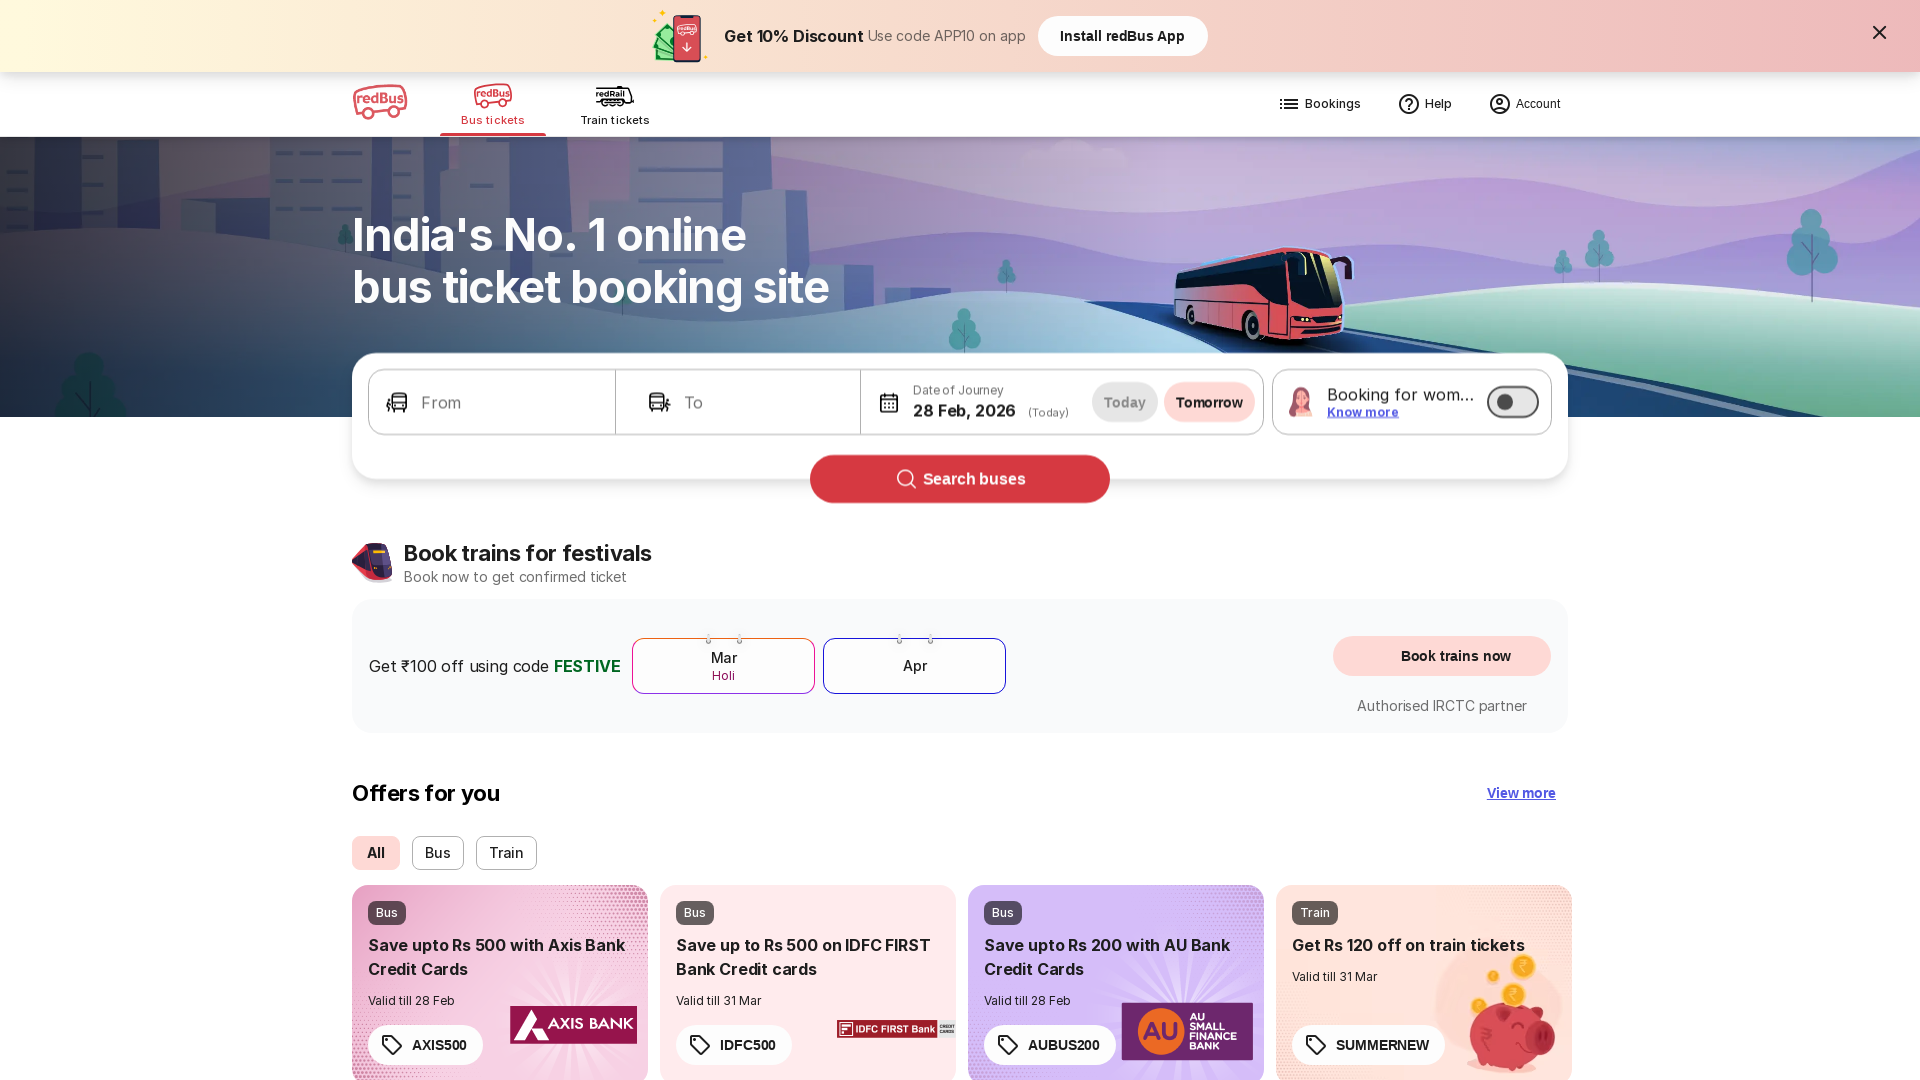